Tests window handling by clicking a link that opens a new window, switching to the new window, and verifying the title changes to "New Window"

Starting URL: https://practice.cydeo.com/windows

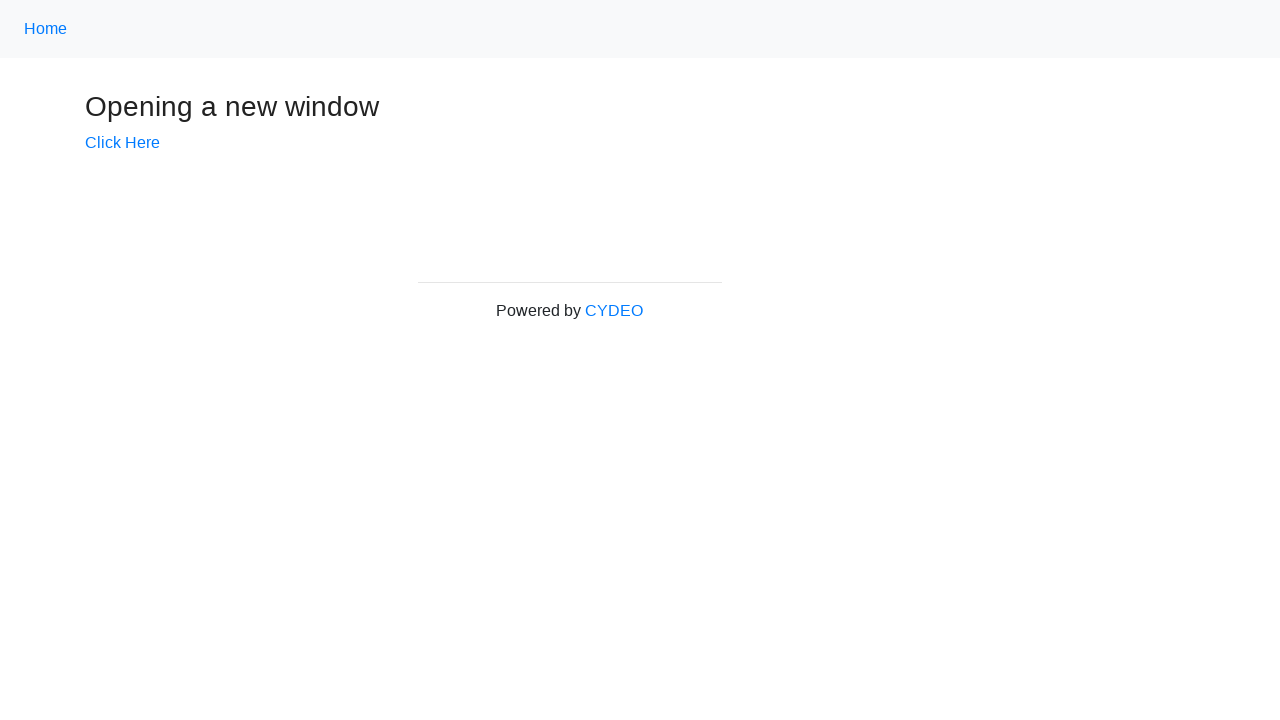

Verified initial page title is 'Windows'
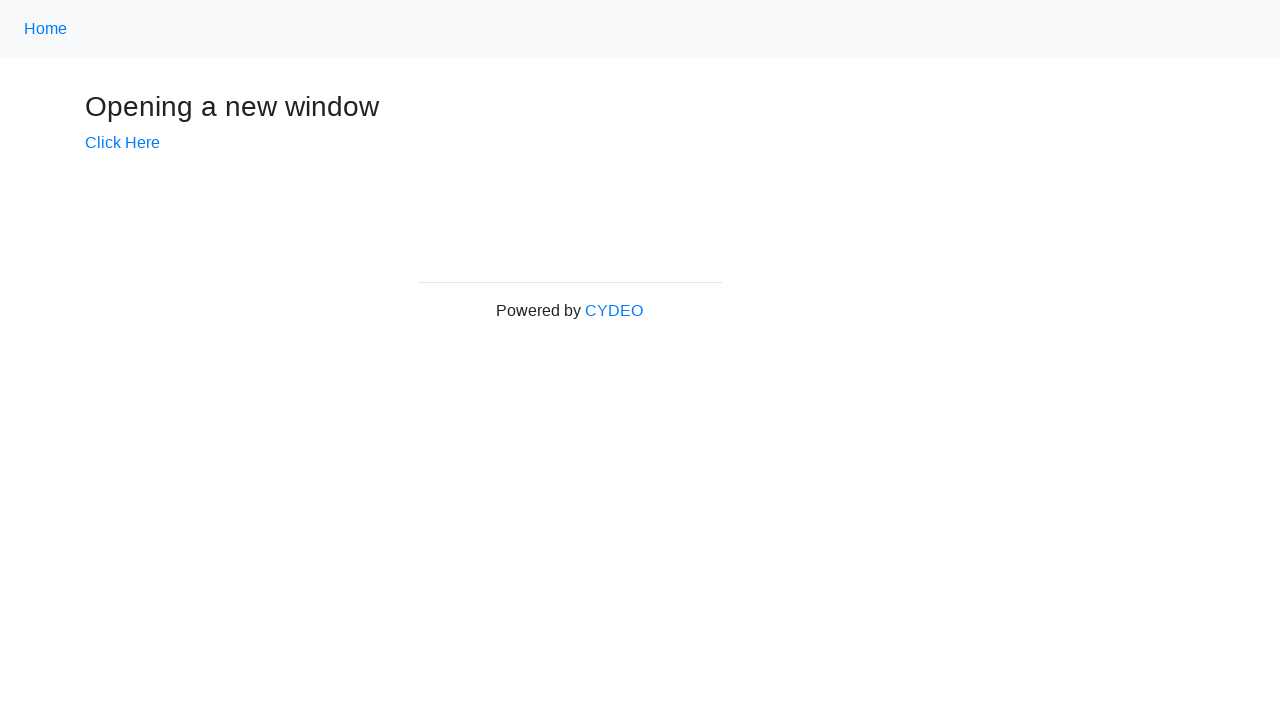

Clicked 'Click Here' link to open new window at (122, 143) on text=Click Here
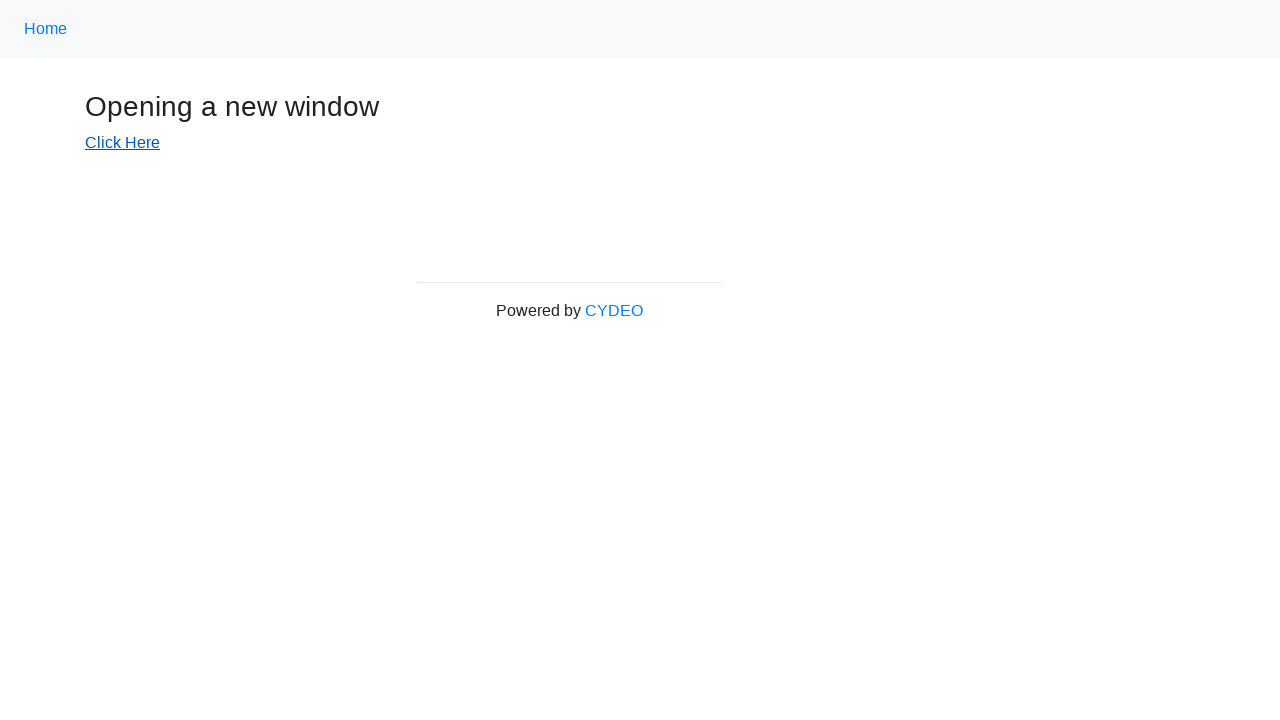

New window opened and captured at (122, 143) on text=Click Here
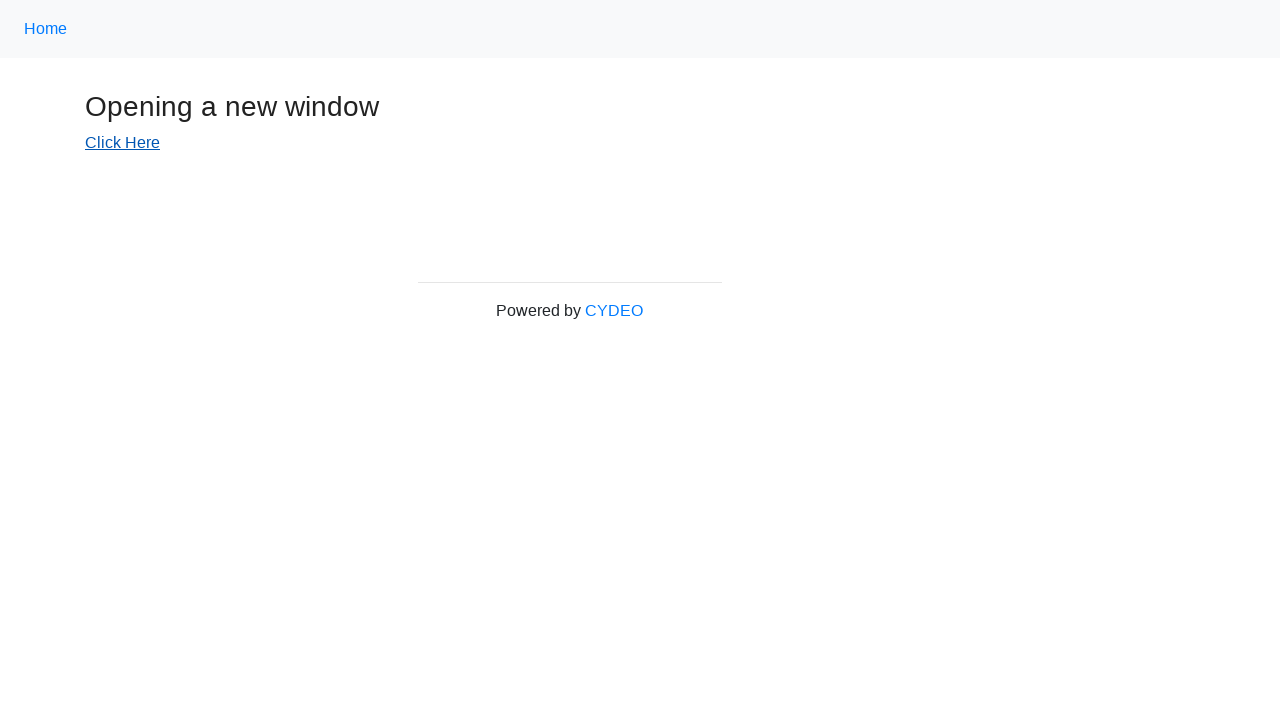

New window page fully loaded
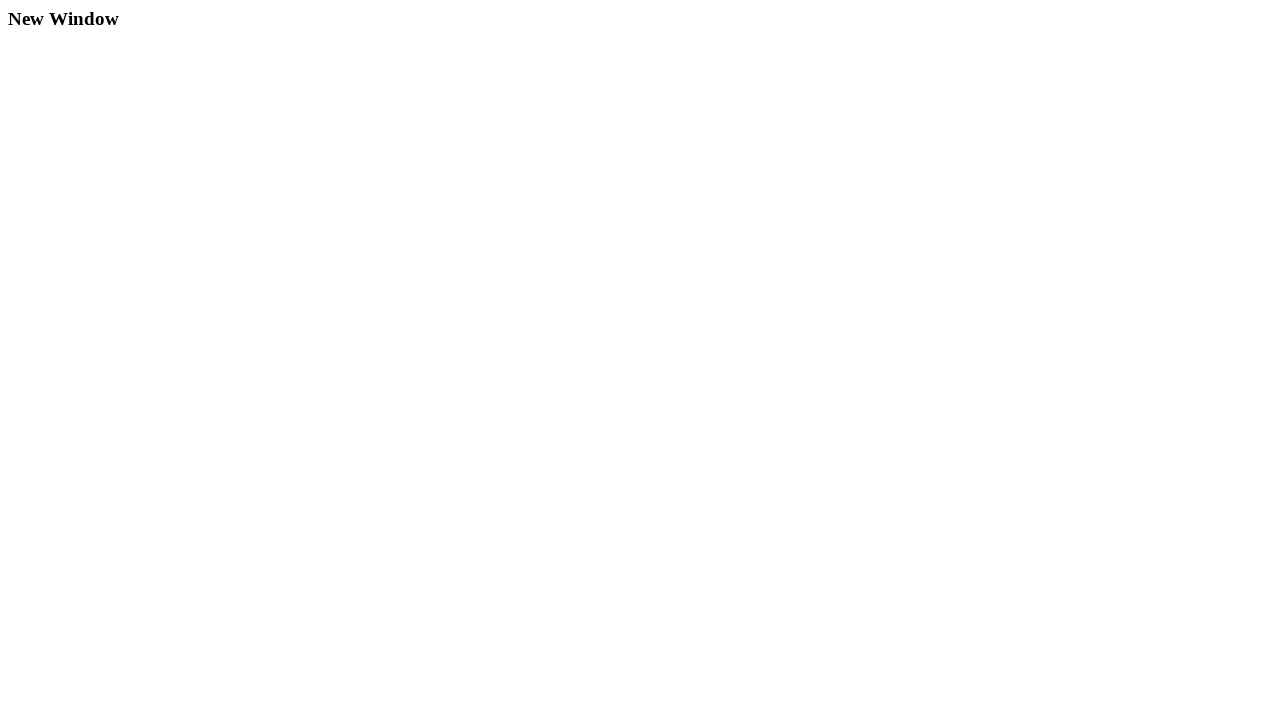

Verified new window title is 'New Window'
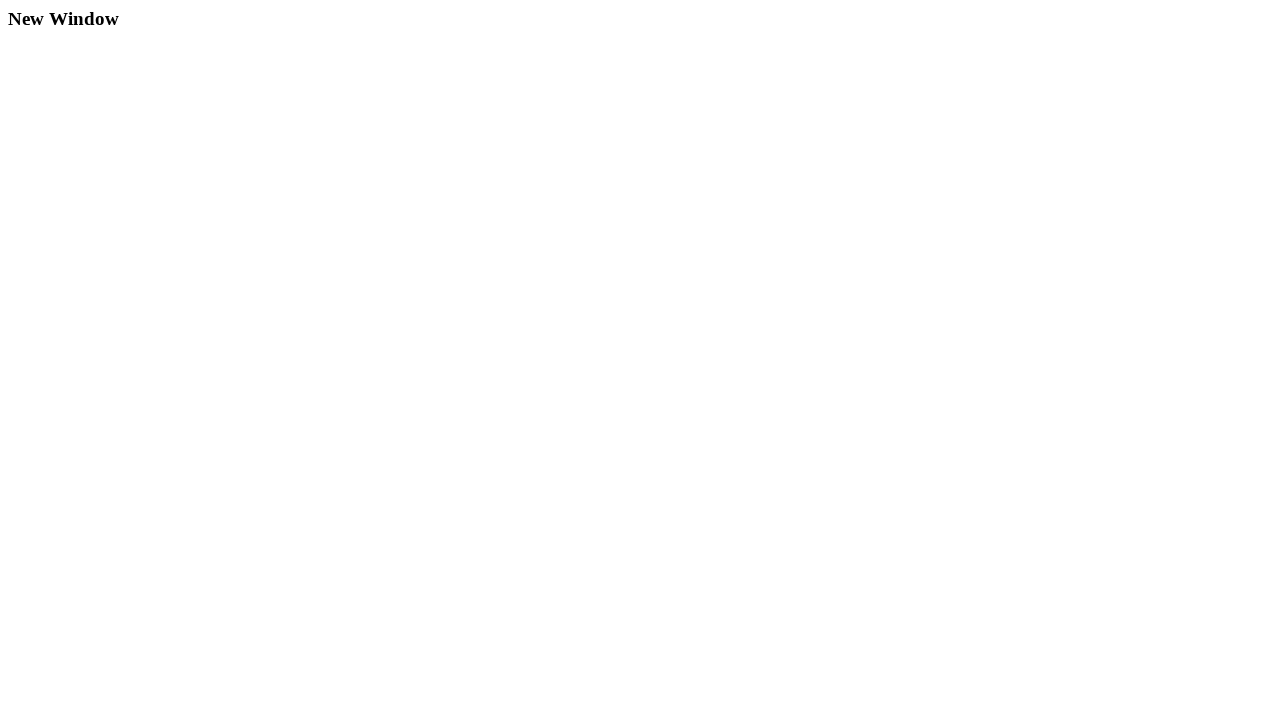

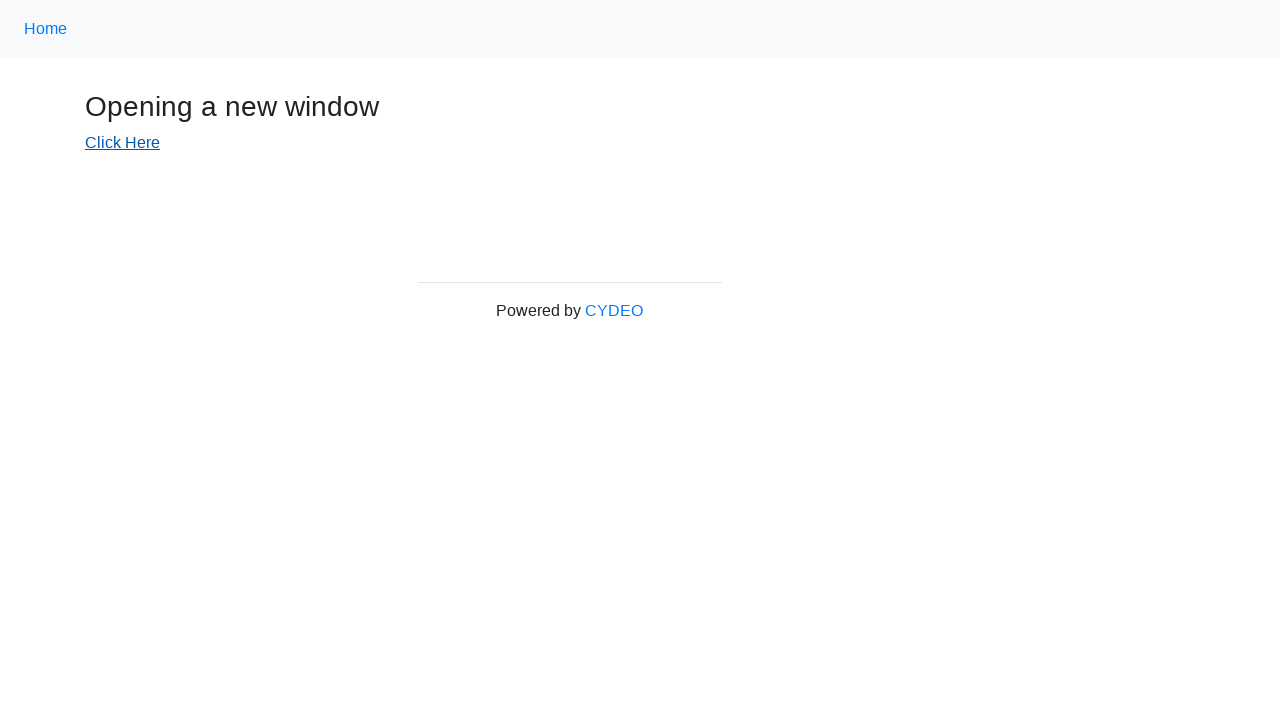